System test case 1 for login functionality

Starting URL: https://www.saucedemo.com/

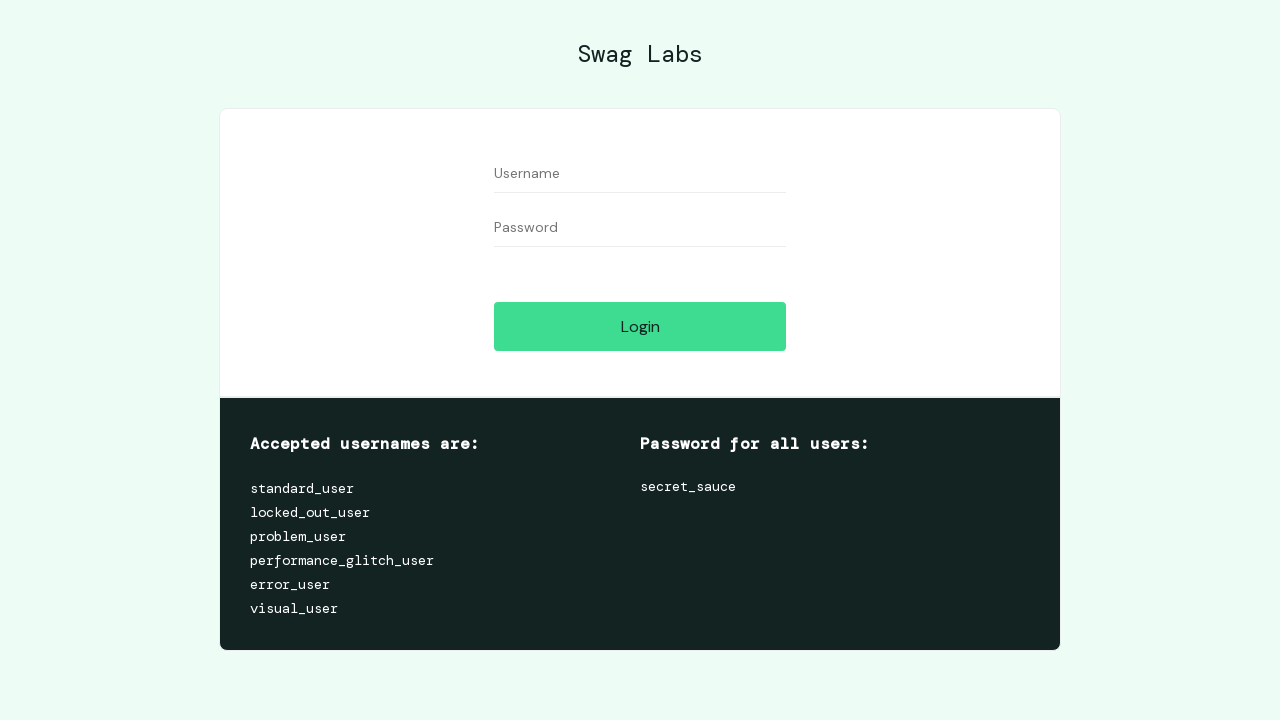

Filled username field with 'standard_user' on #user-name
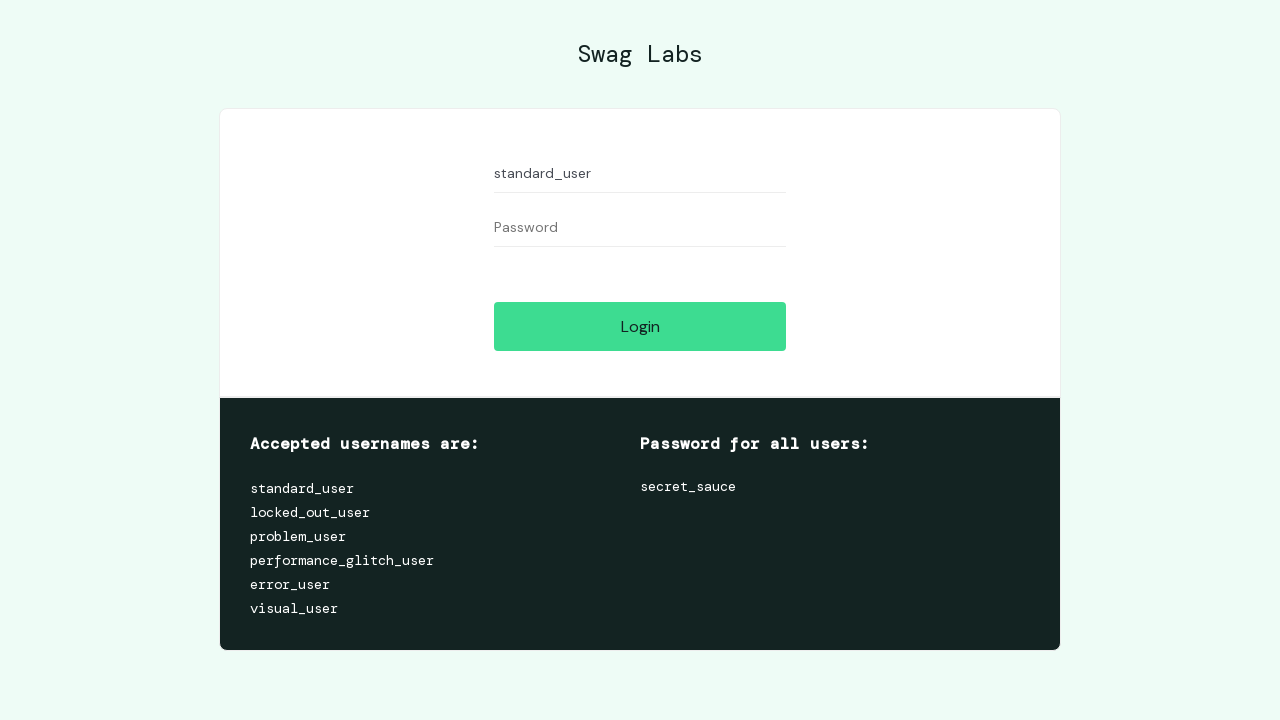

Filled password field with 'secret_sauce' on #password
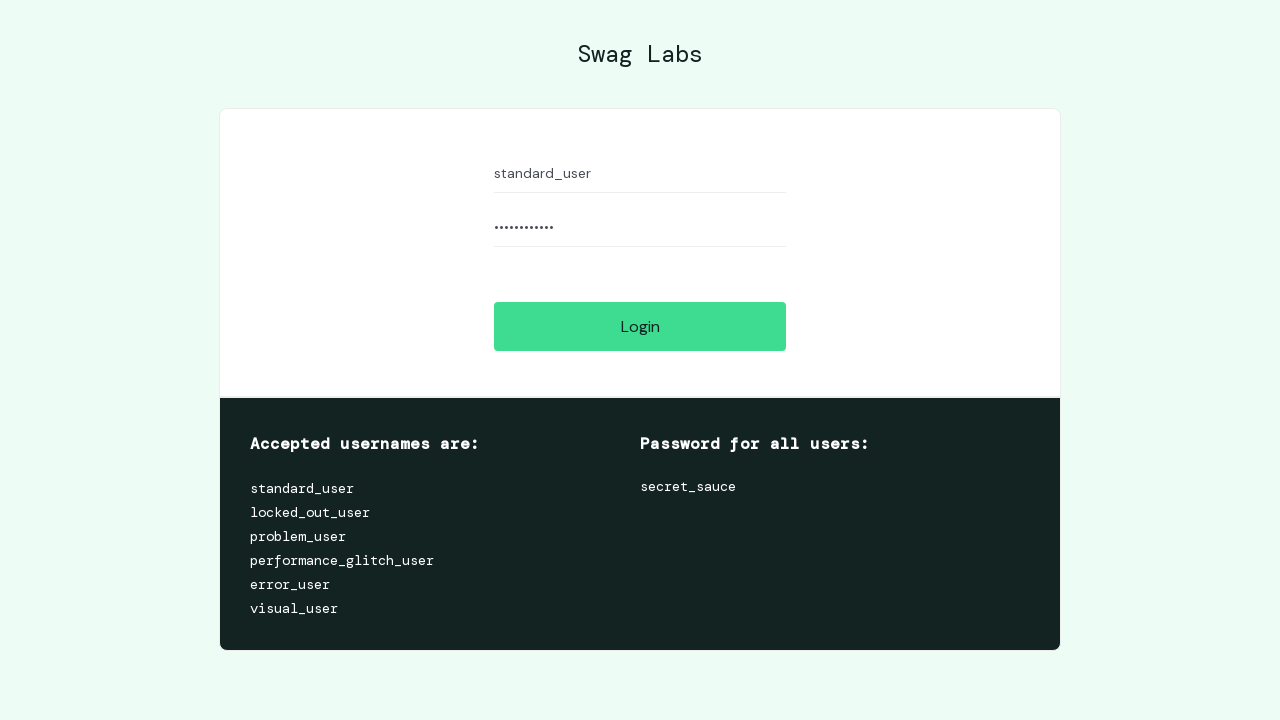

Clicked login button at (640, 326) on #login-button
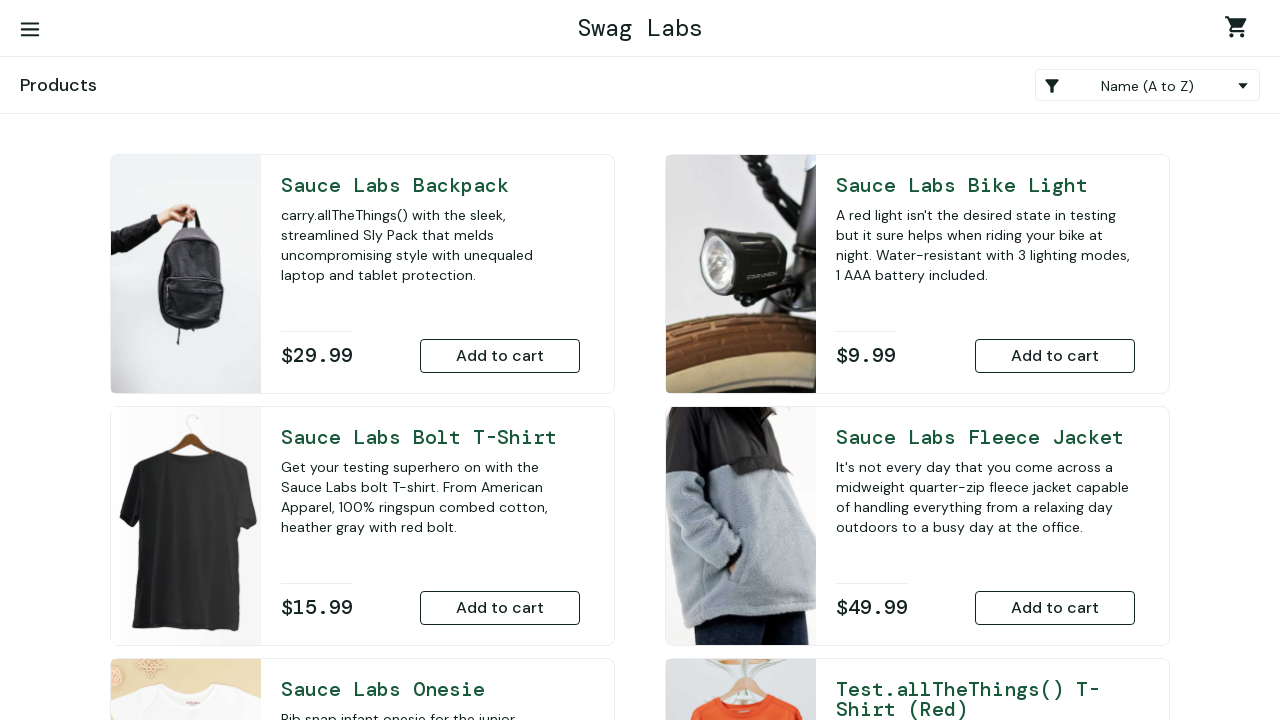

Verified successful login - URL contains 'inventory'
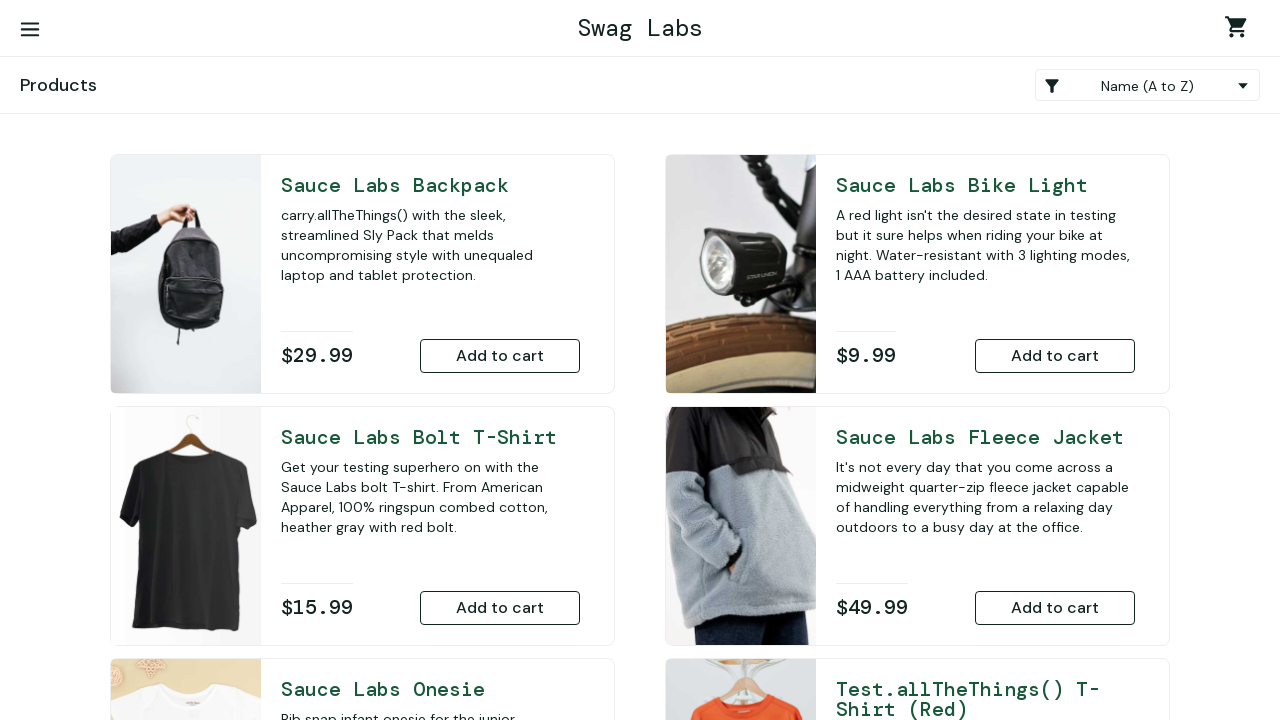

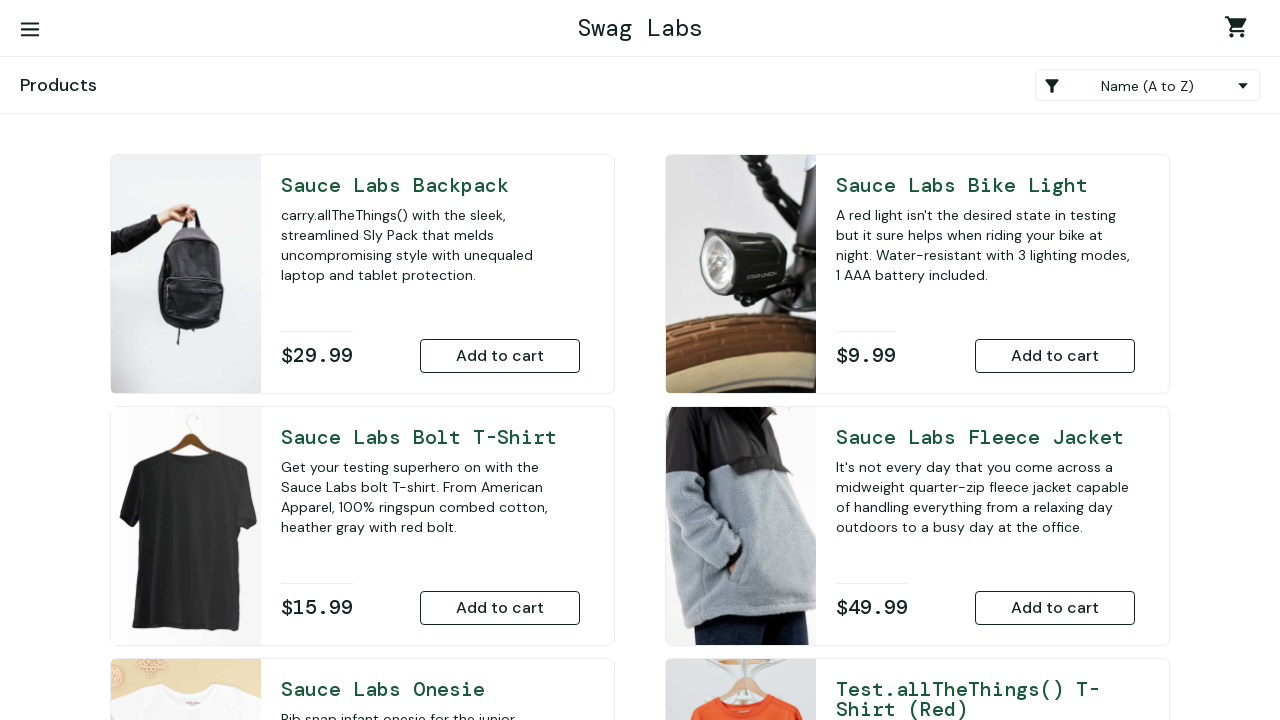